Tests checkbox functionality by clicking on checkbox Option1 and verifying it is selected

Starting URL: https://www.rahulshettyacademy.com/AutomationPractice/

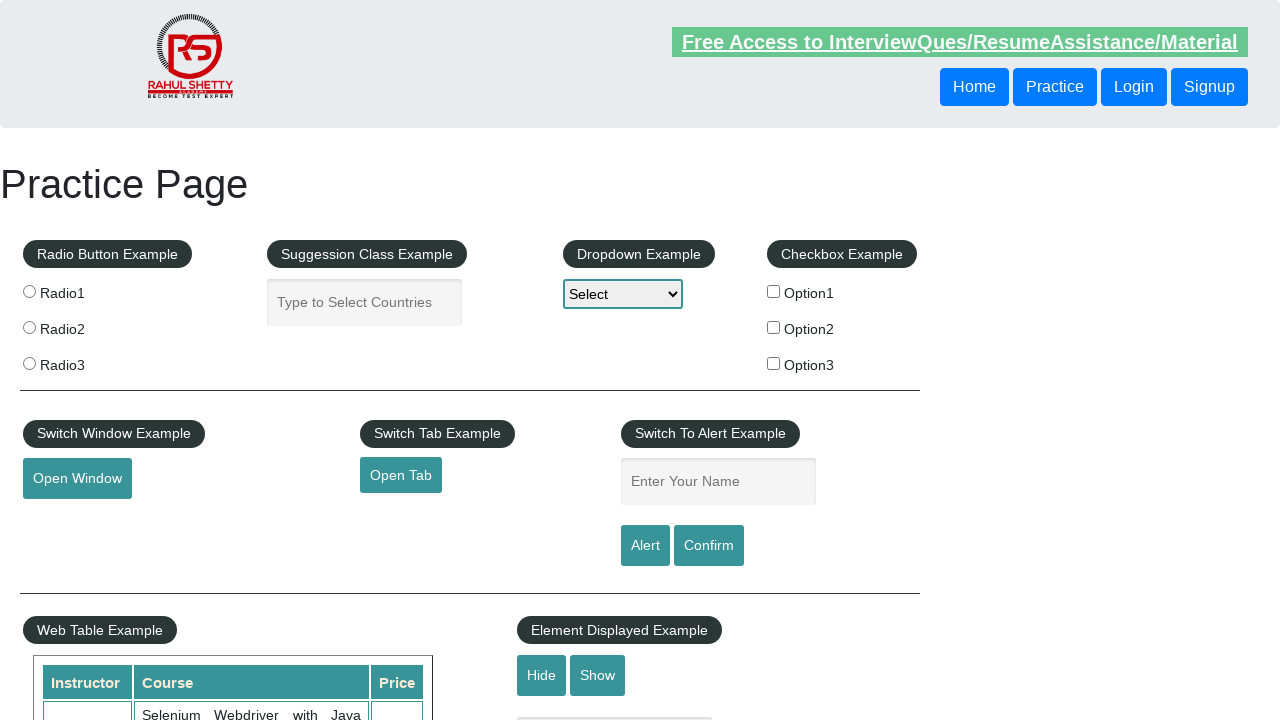

Navigated to automation practice page
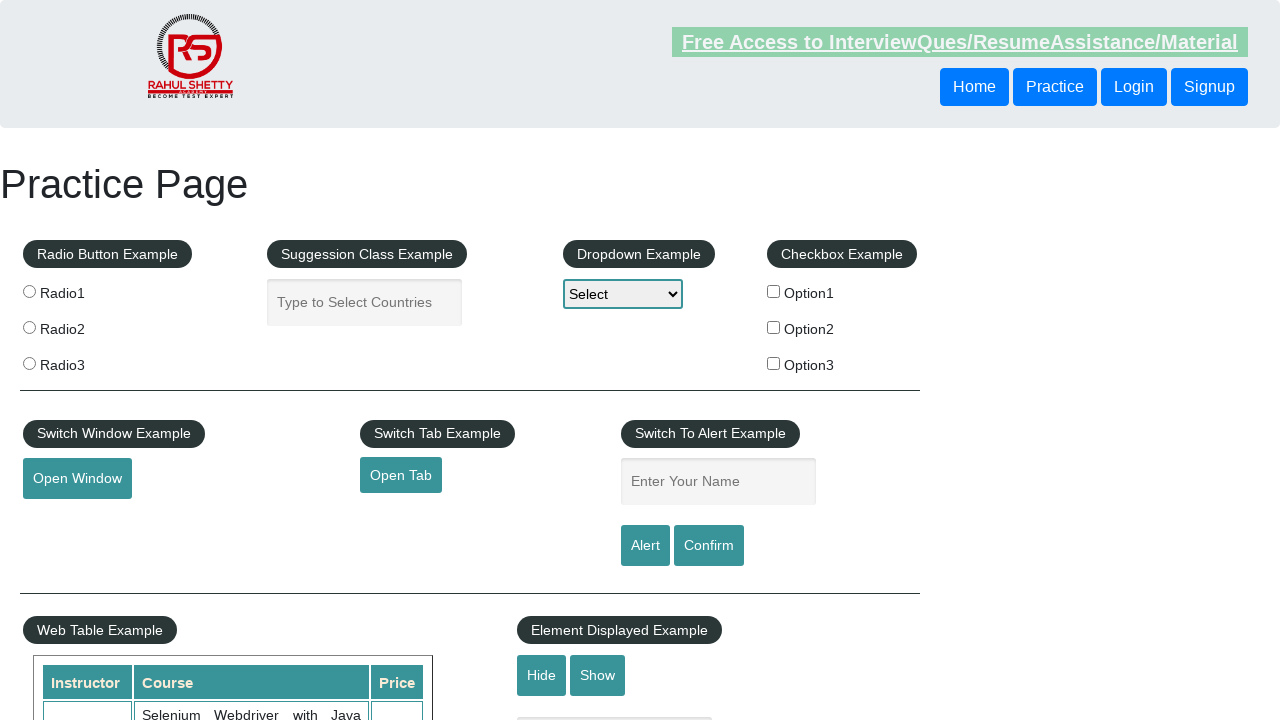

Clicked on checkbox Option1 at (774, 291) on #checkBoxOption1
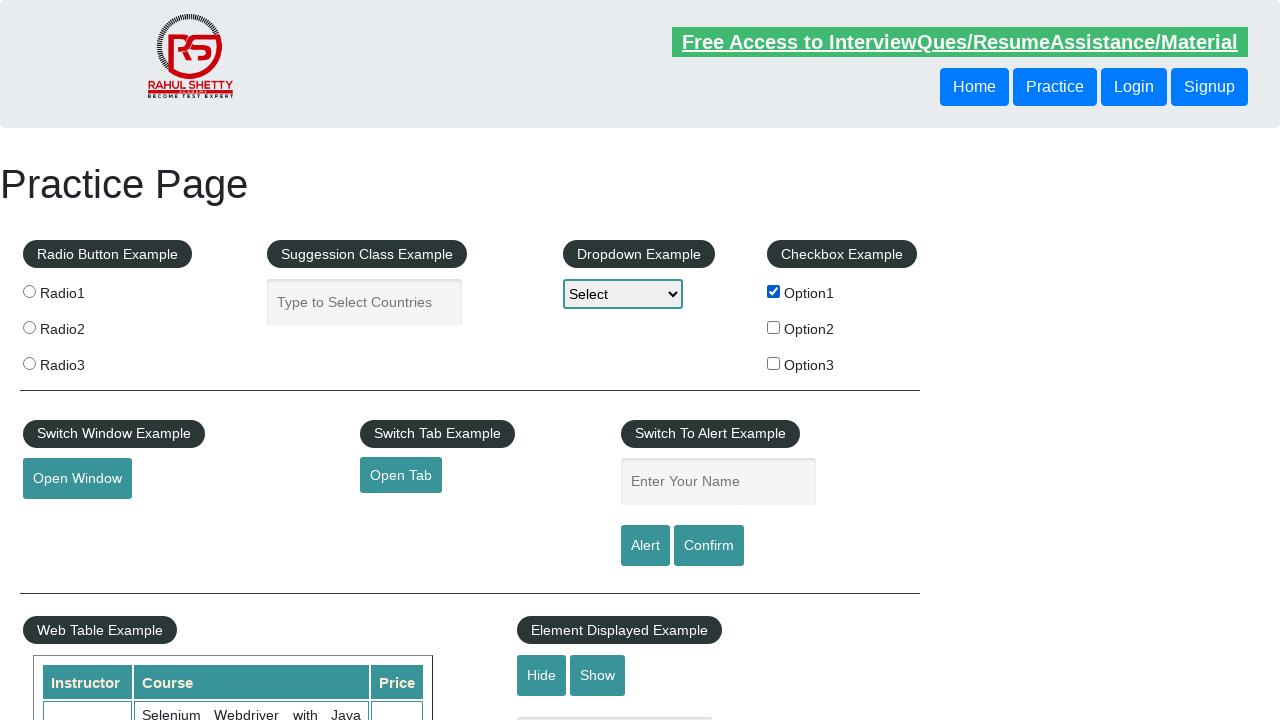

Verified that checkbox Option1 is selected
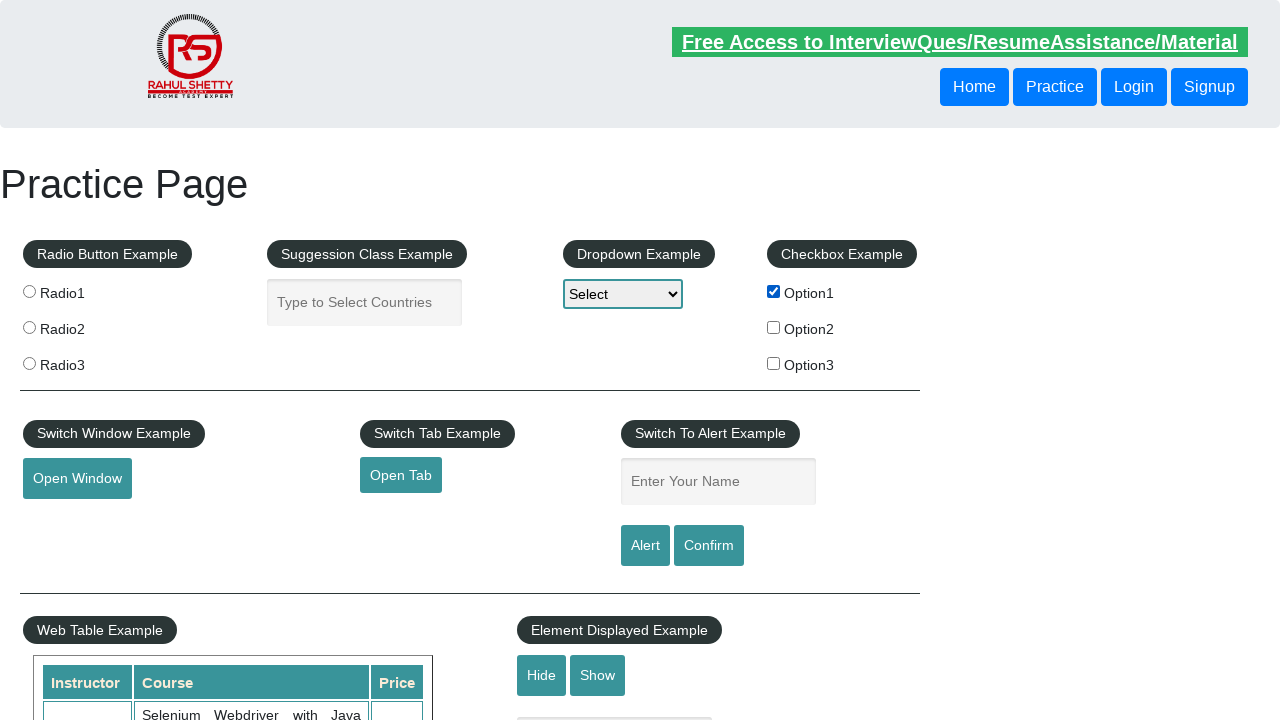

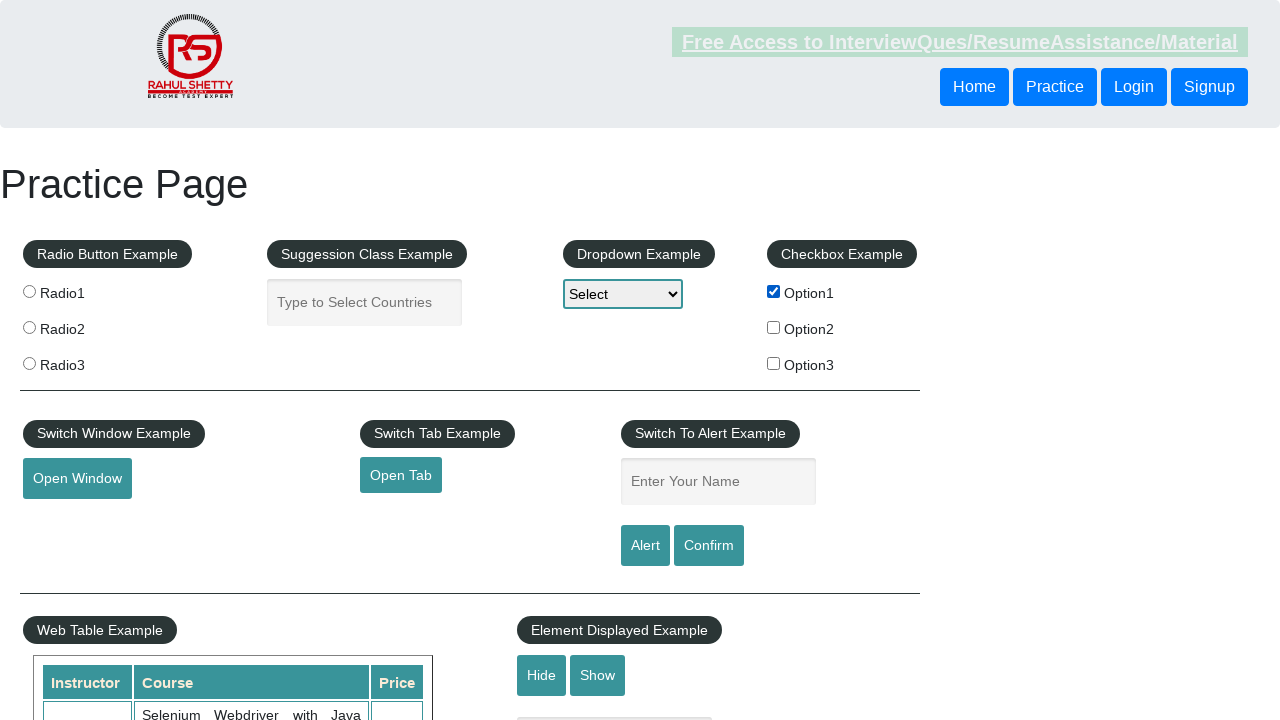